Tests JavaScript alert handling by clicking a button that triggers an alert, accepting it, then reading a value from the page, calculating a mathematical result, and submitting the answer.

Starting URL: https://suninjuly.github.io/alert_accept.html

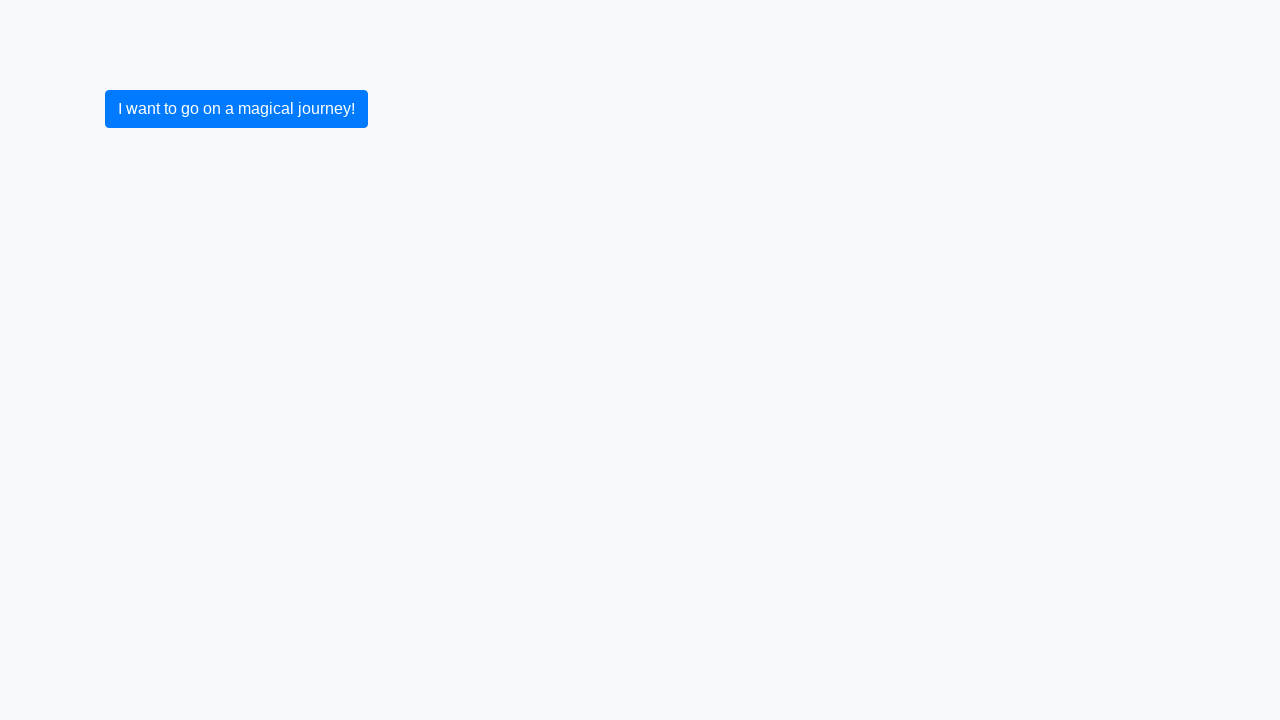

Clicked button to trigger JavaScript alert at (236, 109) on button.btn
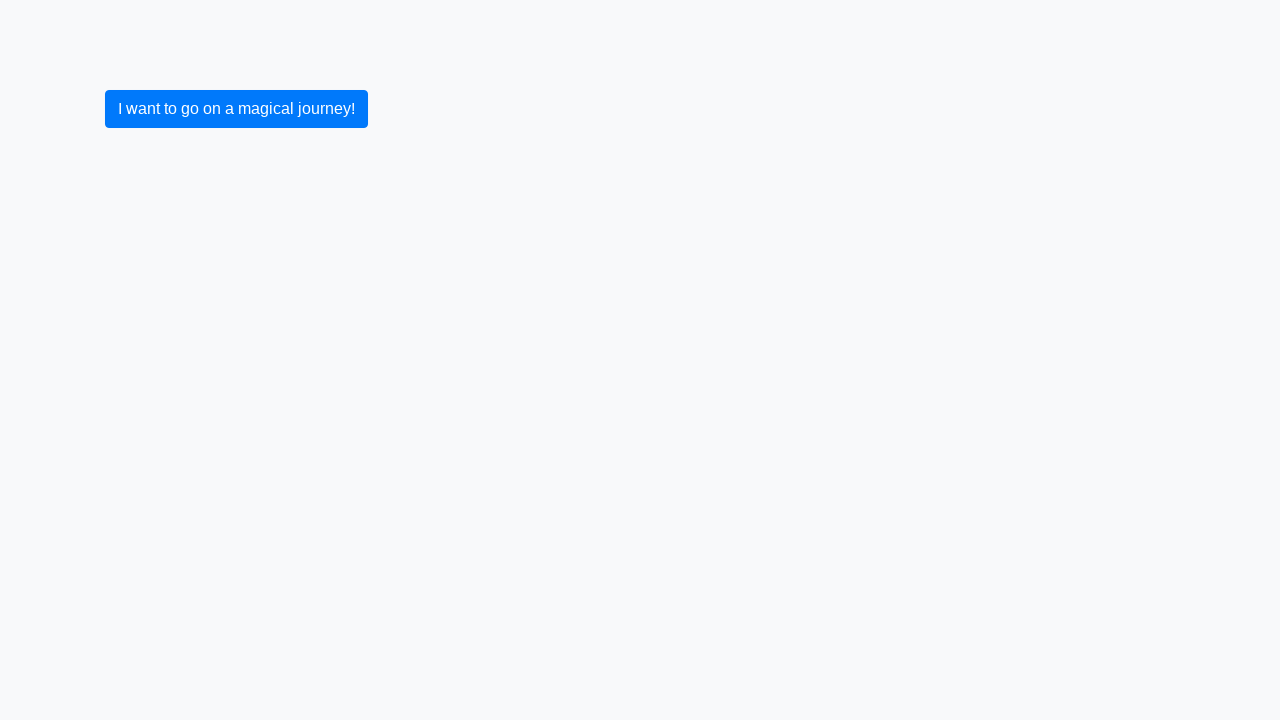

Set up dialog handler to accept alerts
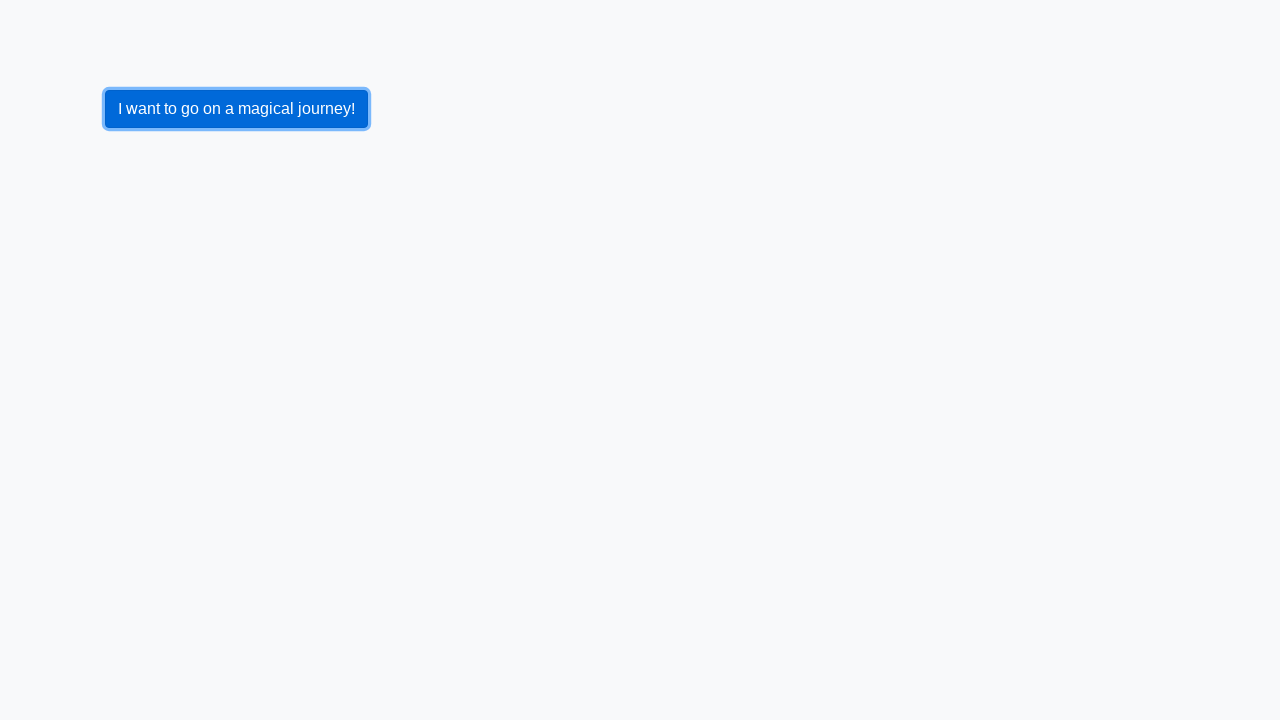

Clicked button to trigger alert with handler active at (236, 109) on button.btn
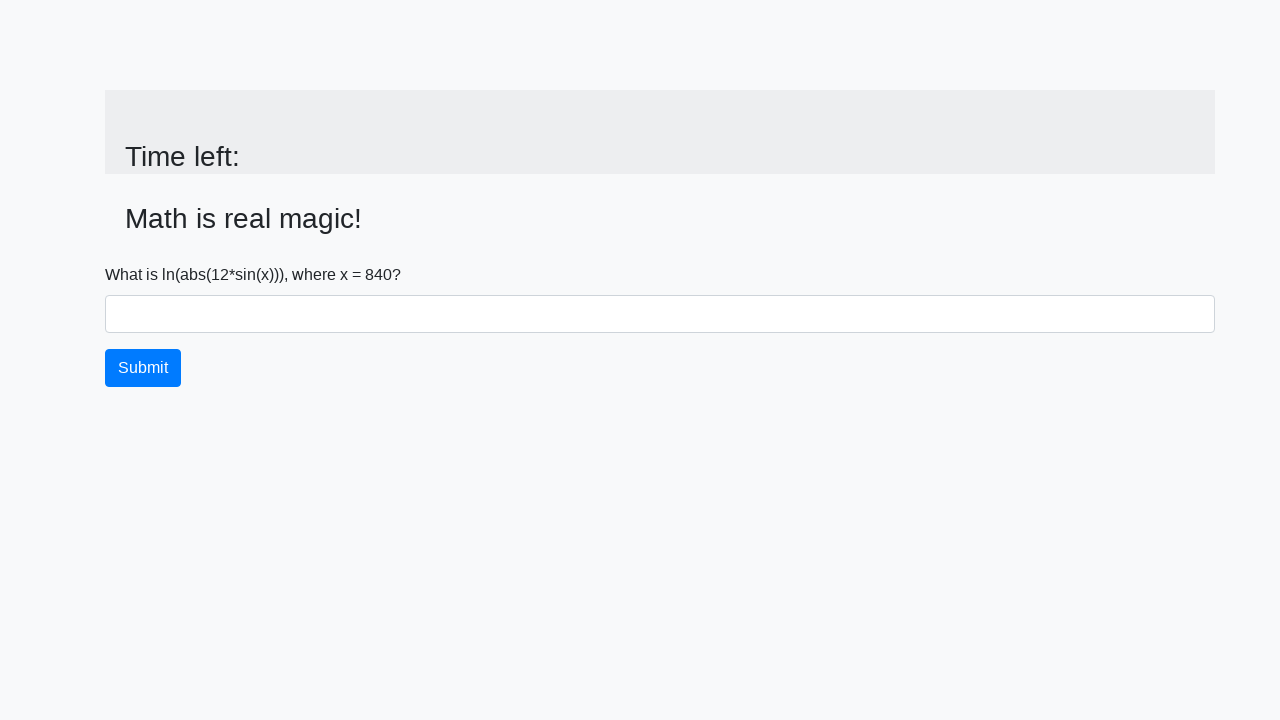

Alert accepted and input value element appeared
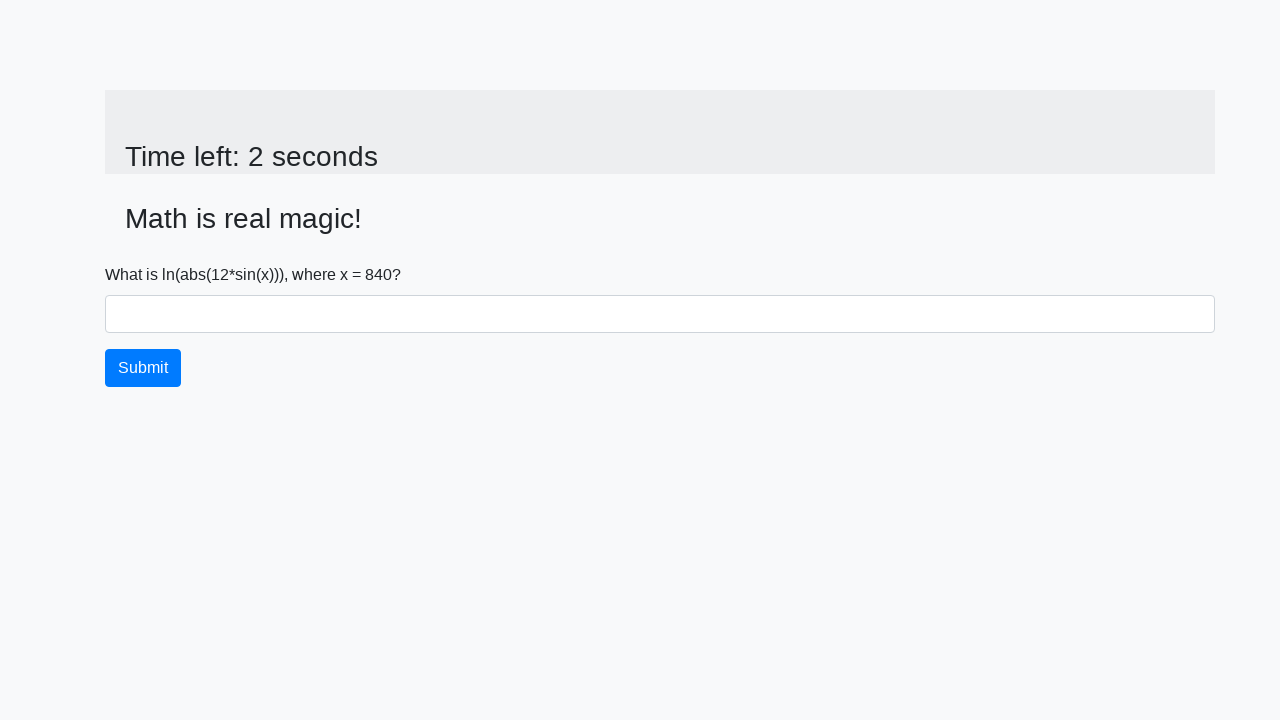

Read x value from page: 840
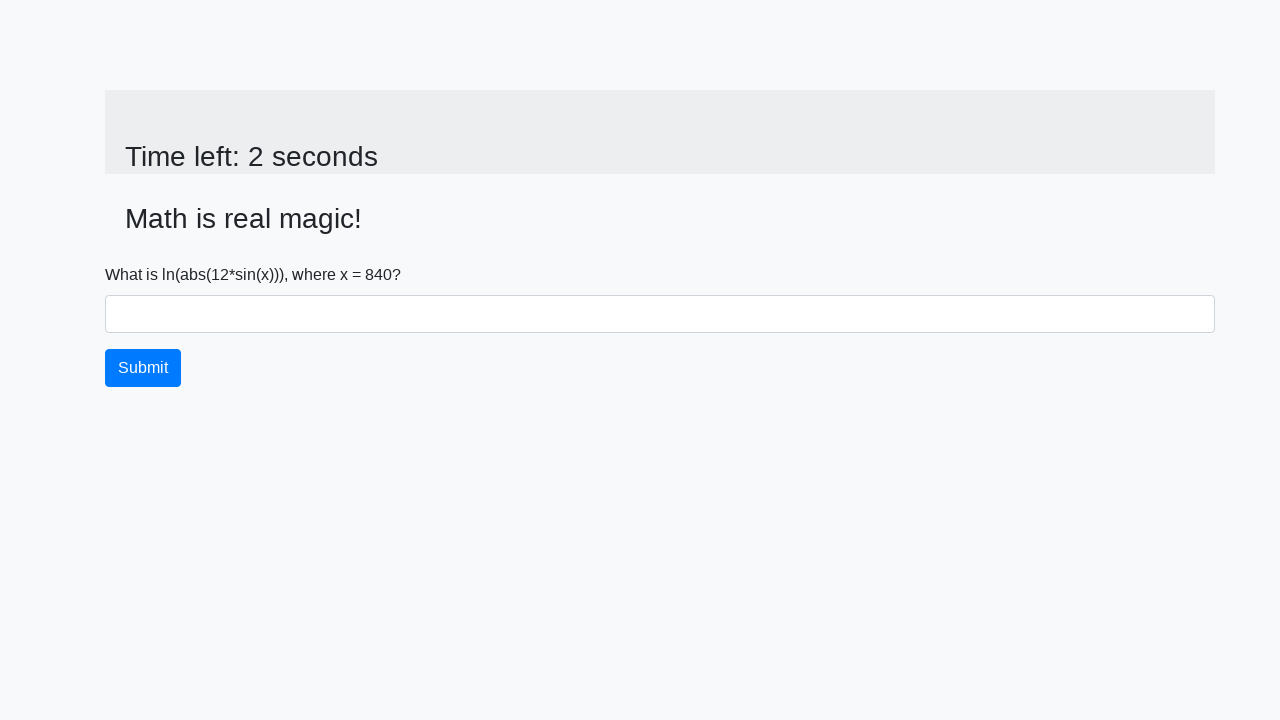

Calculated answer using mathematical formula: 2.412473680819027
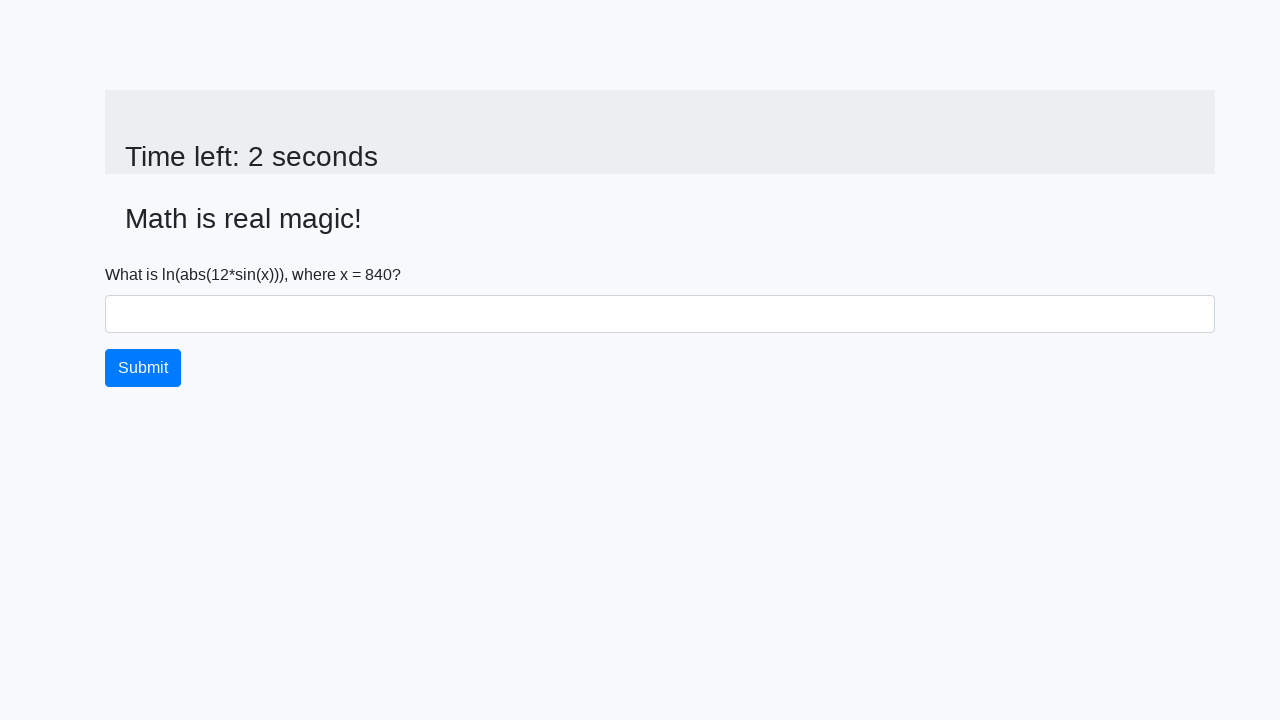

Filled answer field with calculated value: 2.412473680819027 on #answer
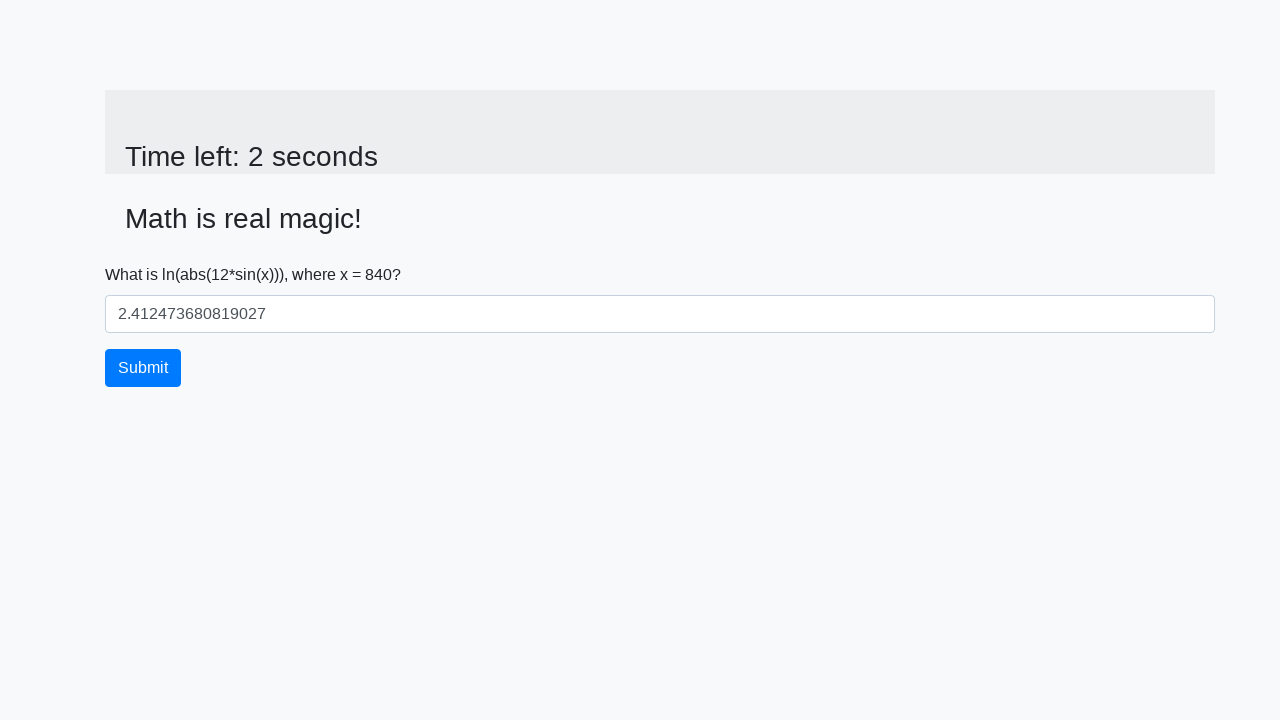

Clicked submit button to submit the answer at (143, 368) on button.btn
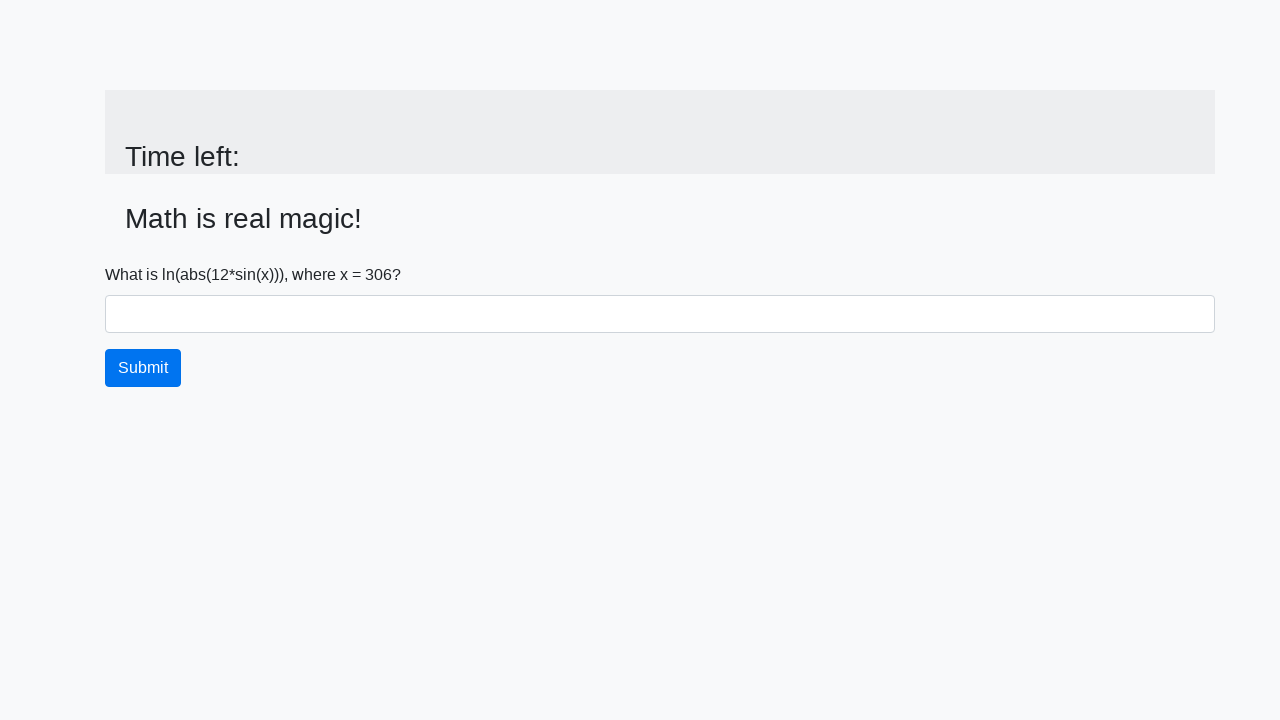

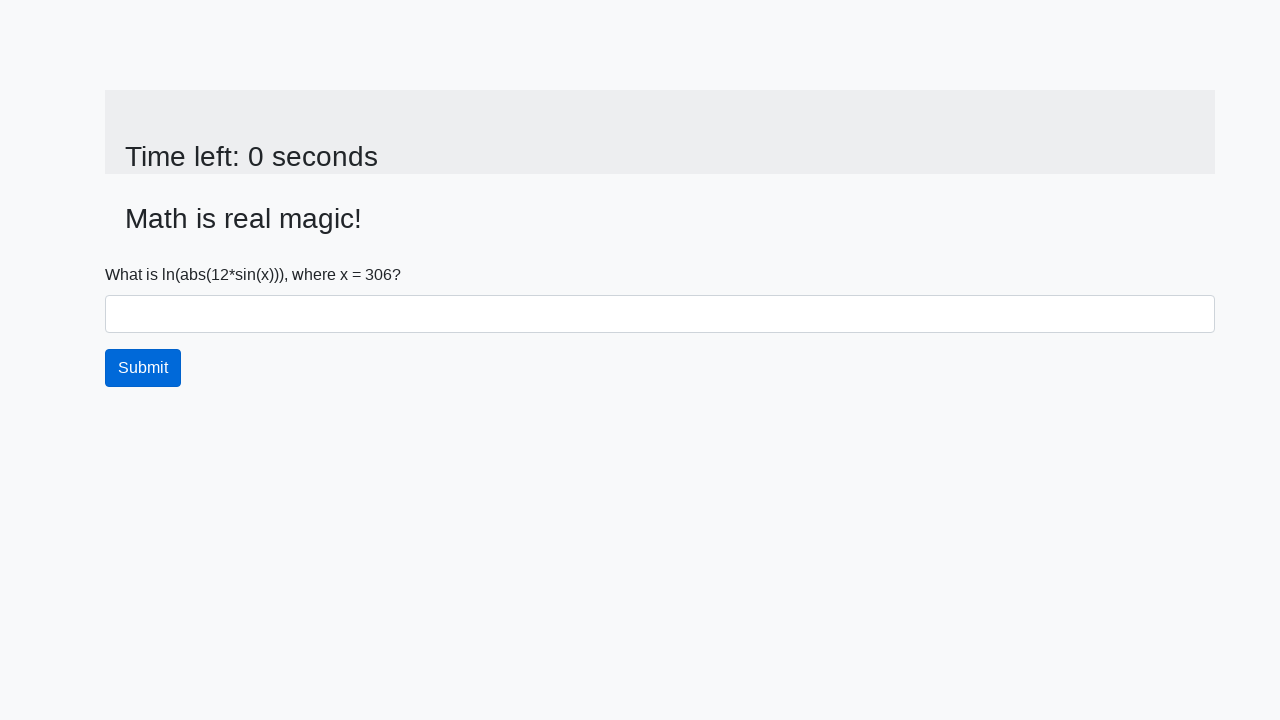